Tests radio button selection by clicking on radio1 and verifying it is selected

Starting URL: https://rahulshettyacademy.com/AutomationPractice/

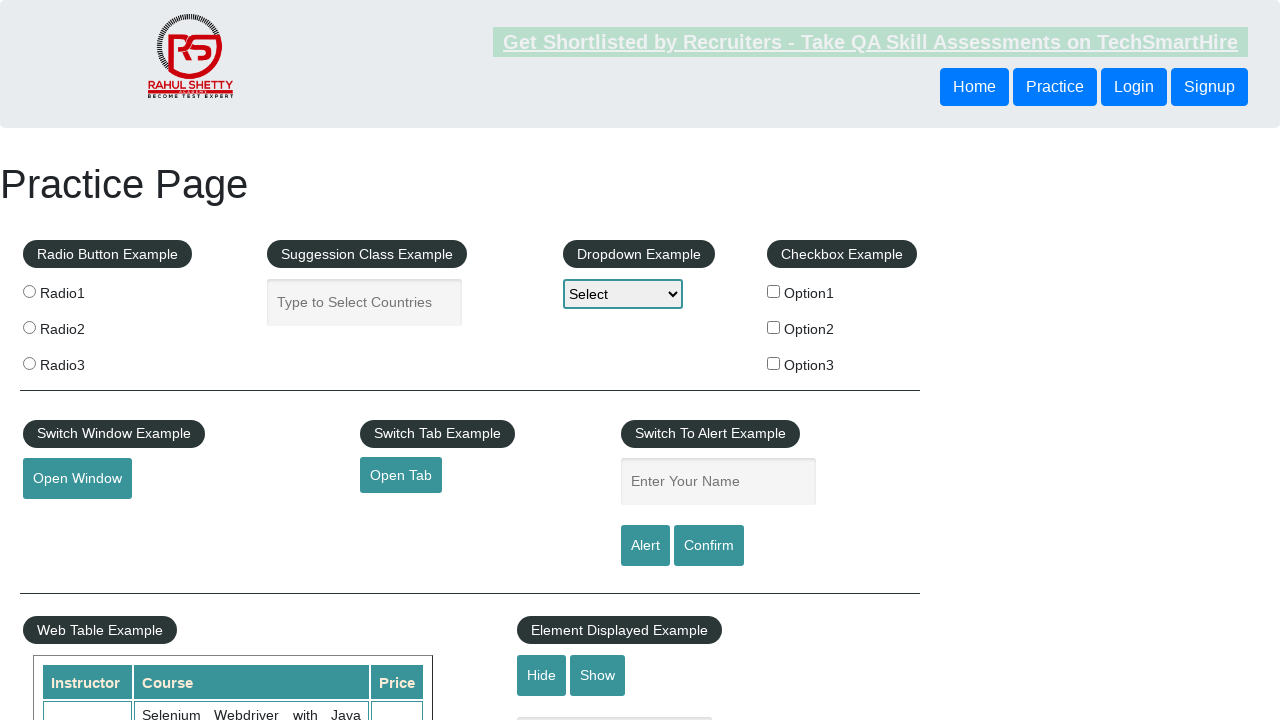

Clicked on radio button 1 at (29, 291) on input[value='radio1']
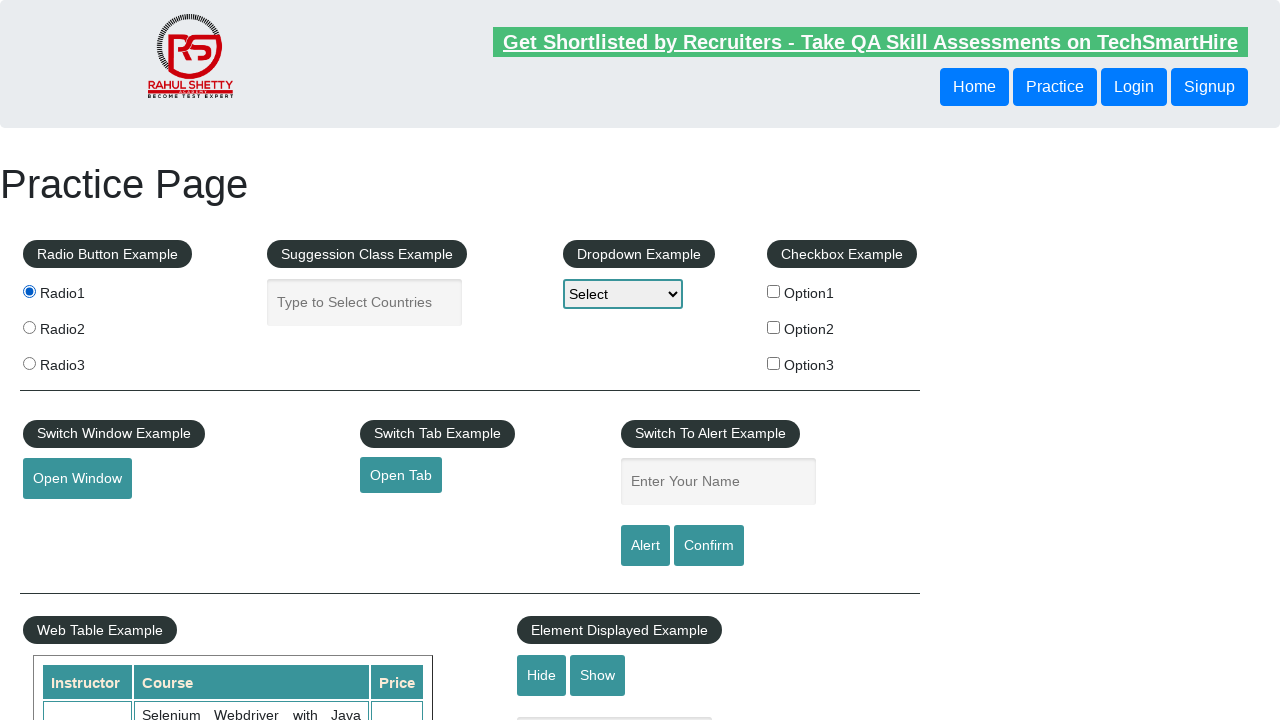

Verified that radio button 1 is selected
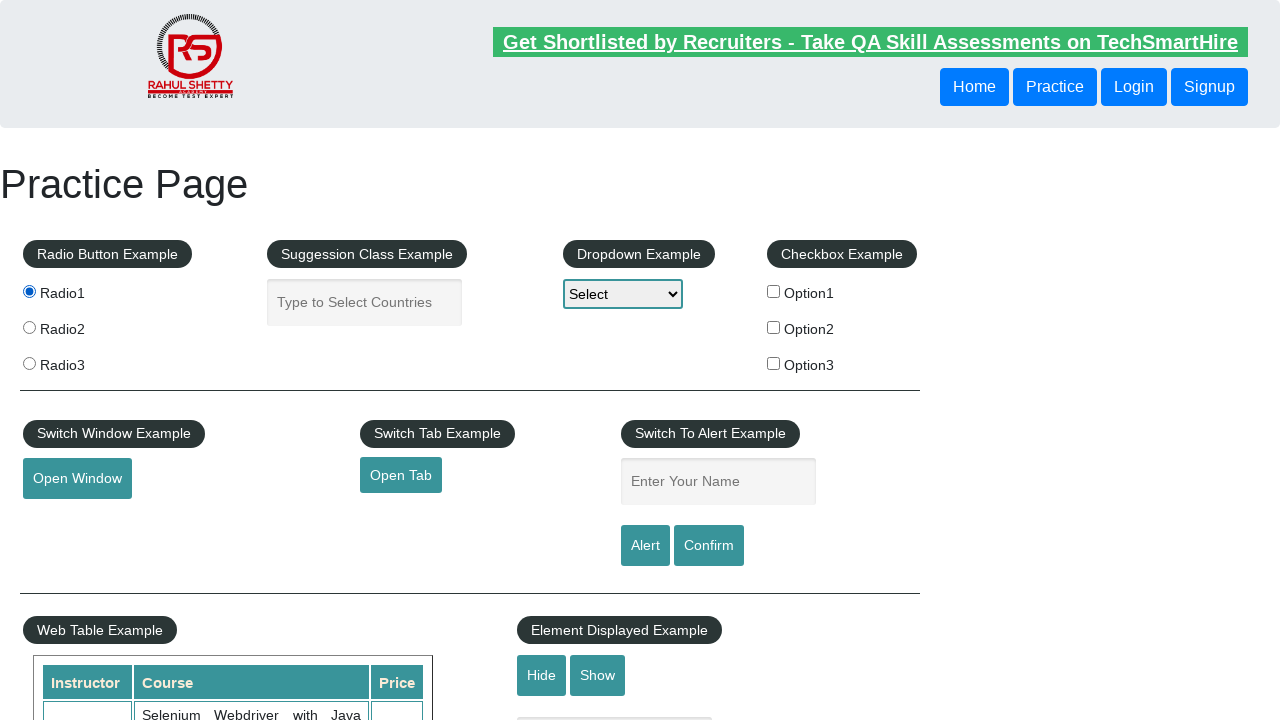

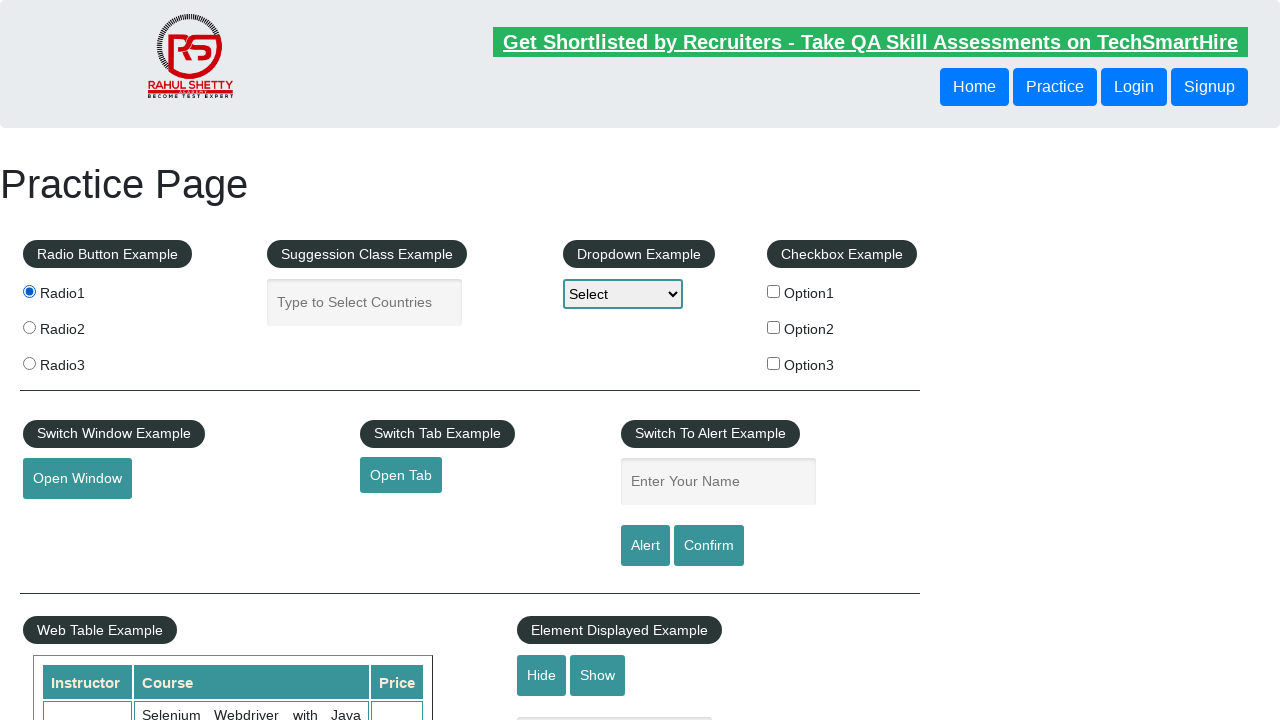